Tests hover functionality by hovering over elements and verifying text visibility changes

Starting URL: https://testpages.herokuapp.com/styled/csspseudo/css-hover.html

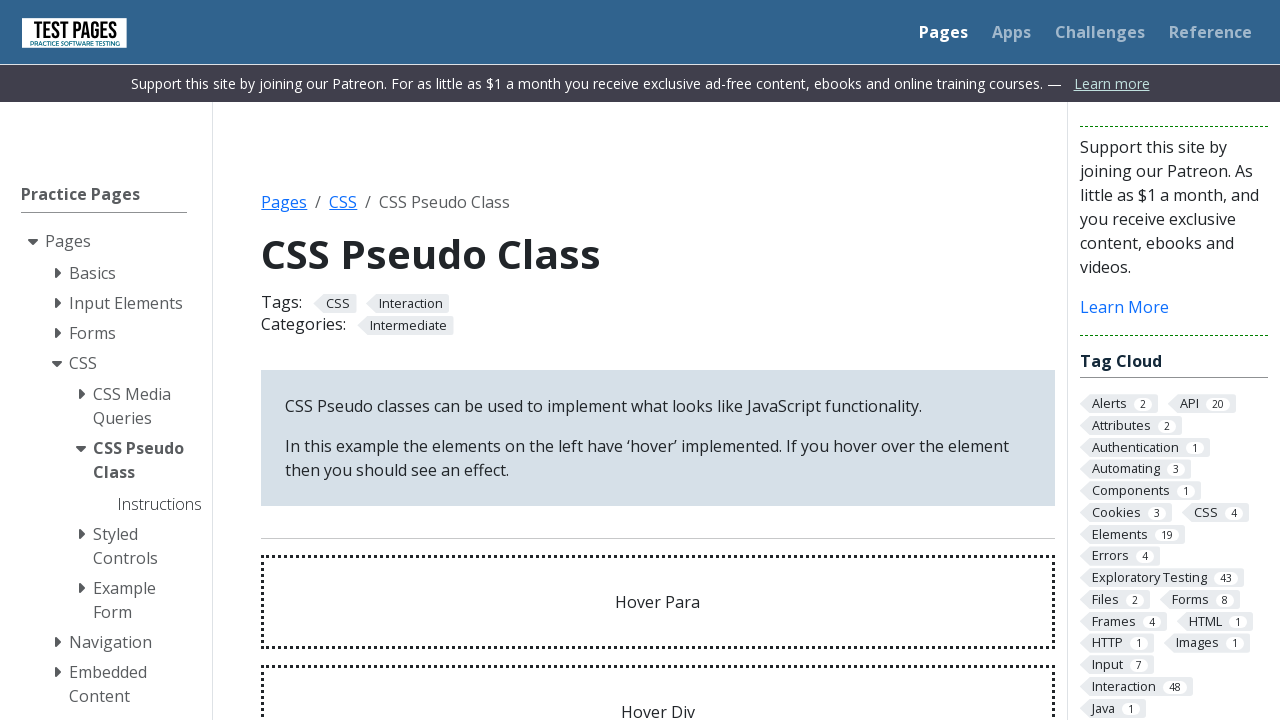

Hovered over 'Hover Para' element at (658, 602) on #hoverpara
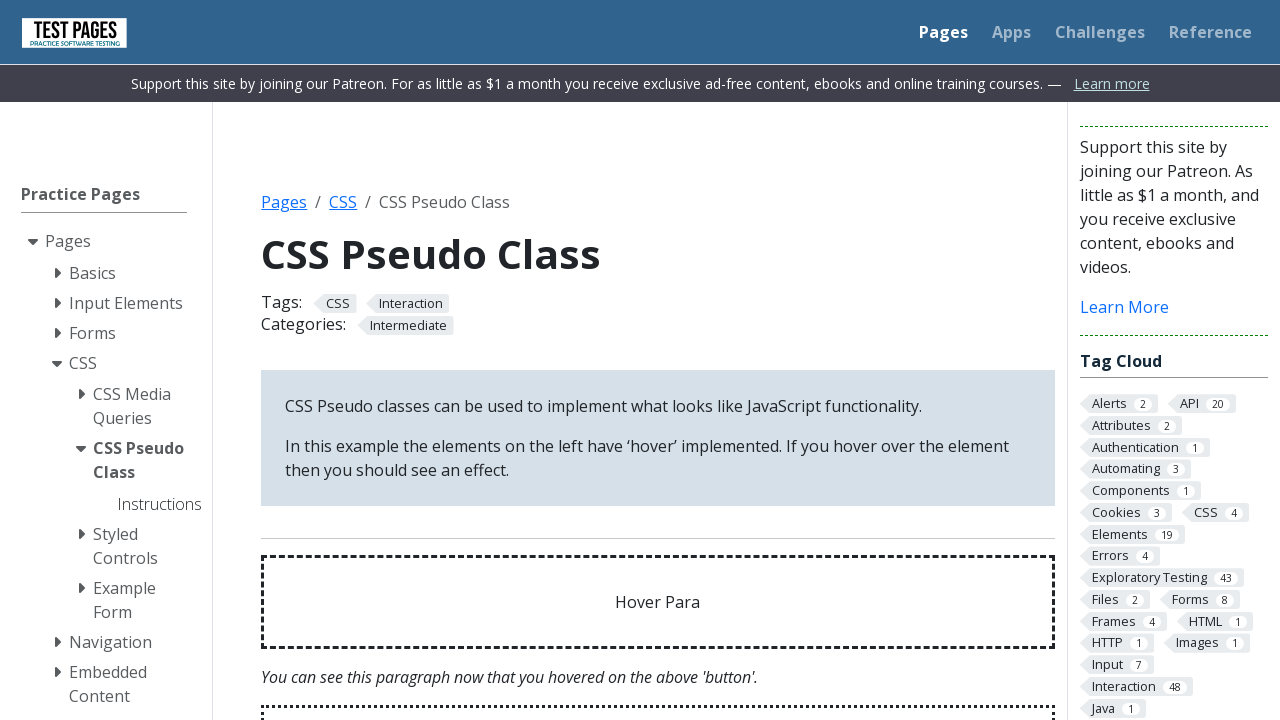

Hover effect text appeared and became visible
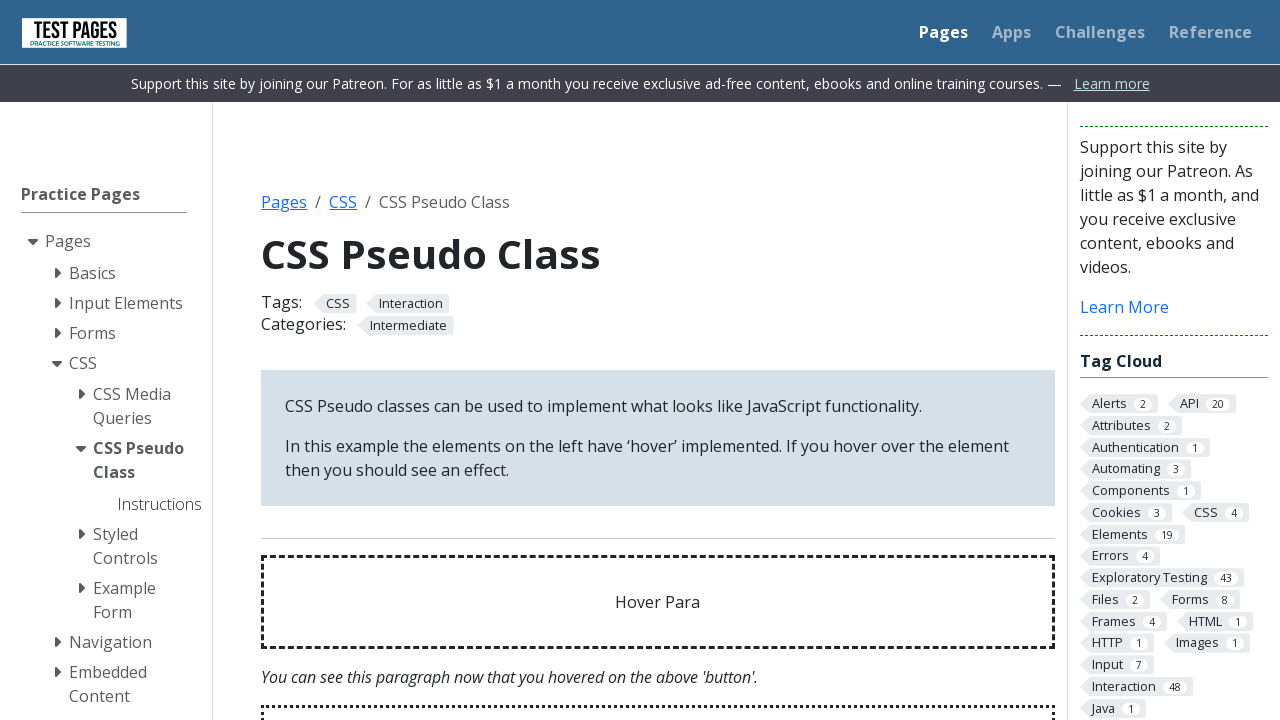

Verified hover effect text matches expected content
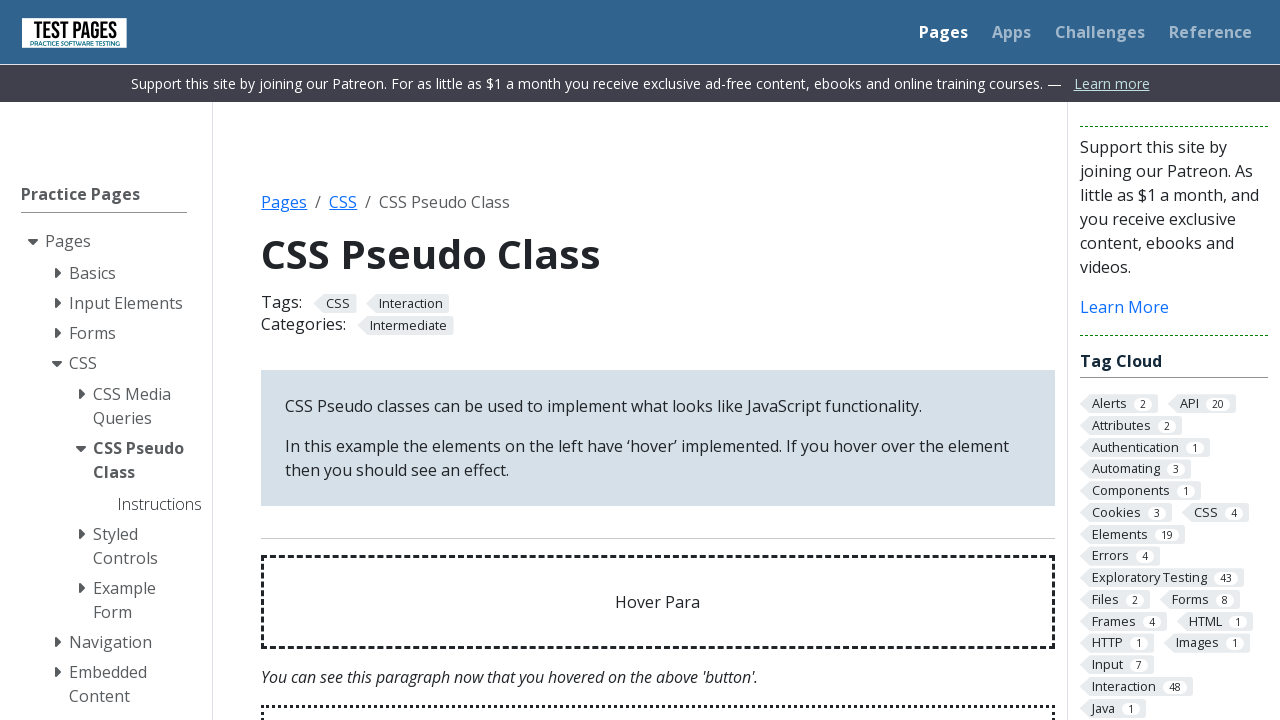

Hovered over 'Hover Div' element at (658, 673) on #hoverdivpara
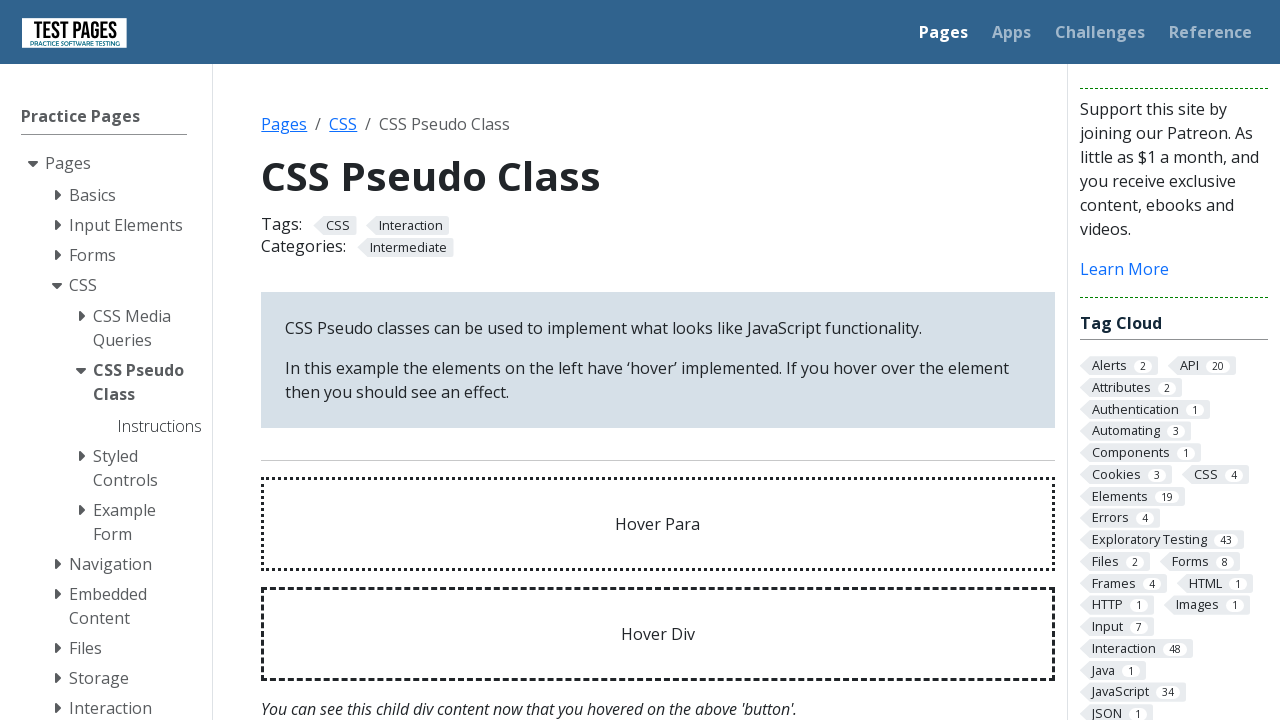

Previous hover effect text became hidden
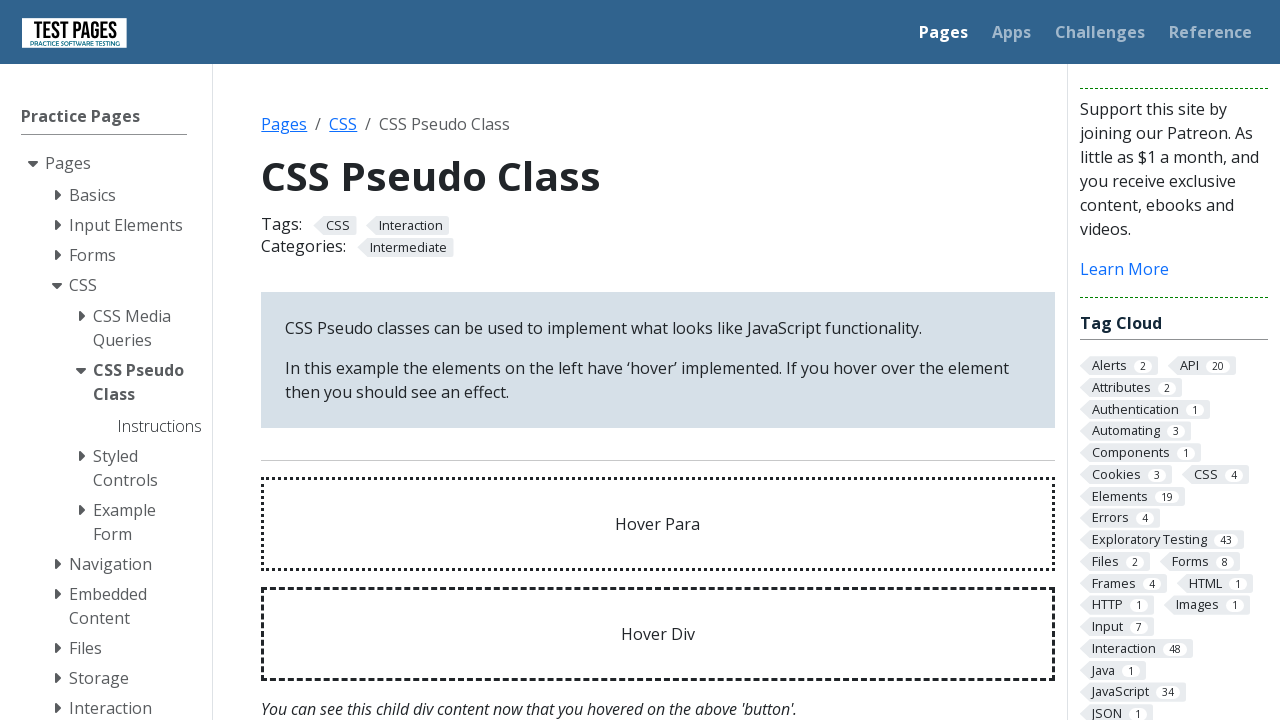

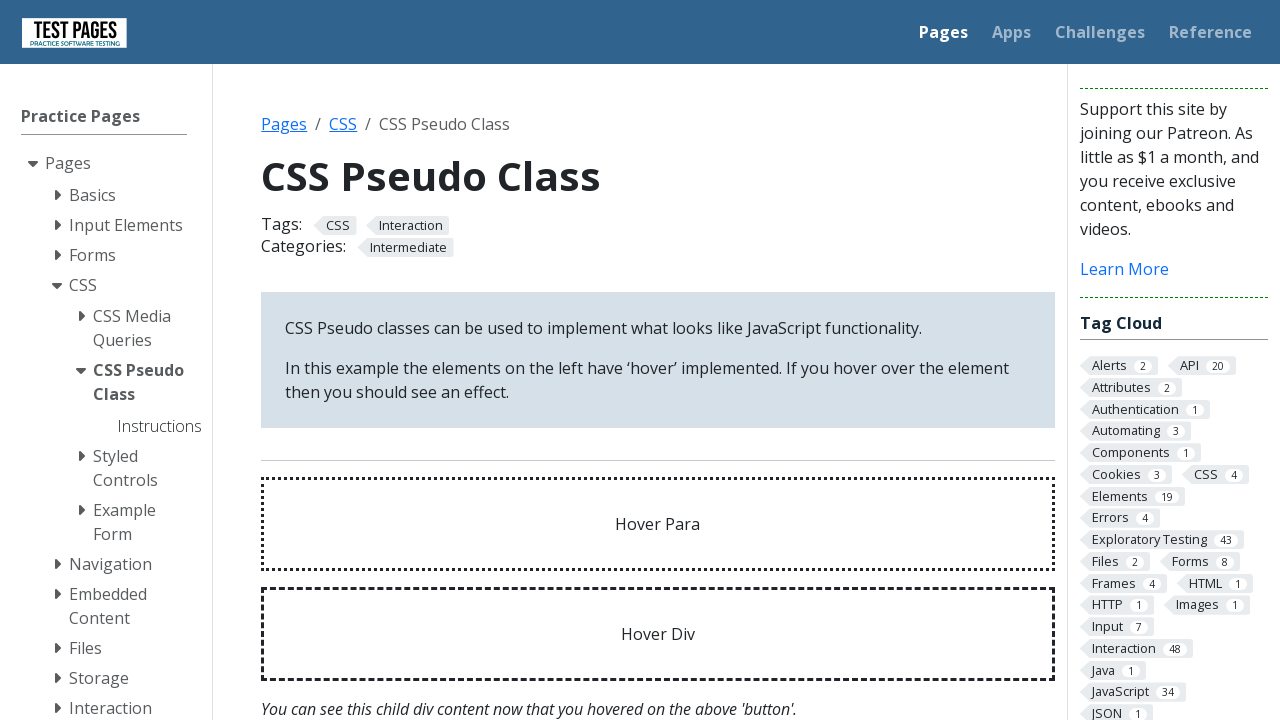